Tests the GreenKart e-commerce site by searching for vegetables, adding them to cart with specified quantities, verifying cart contents, and proceeding to checkout.

Starting URL: https://rahulshettyacademy.com/seleniumPractise/#/

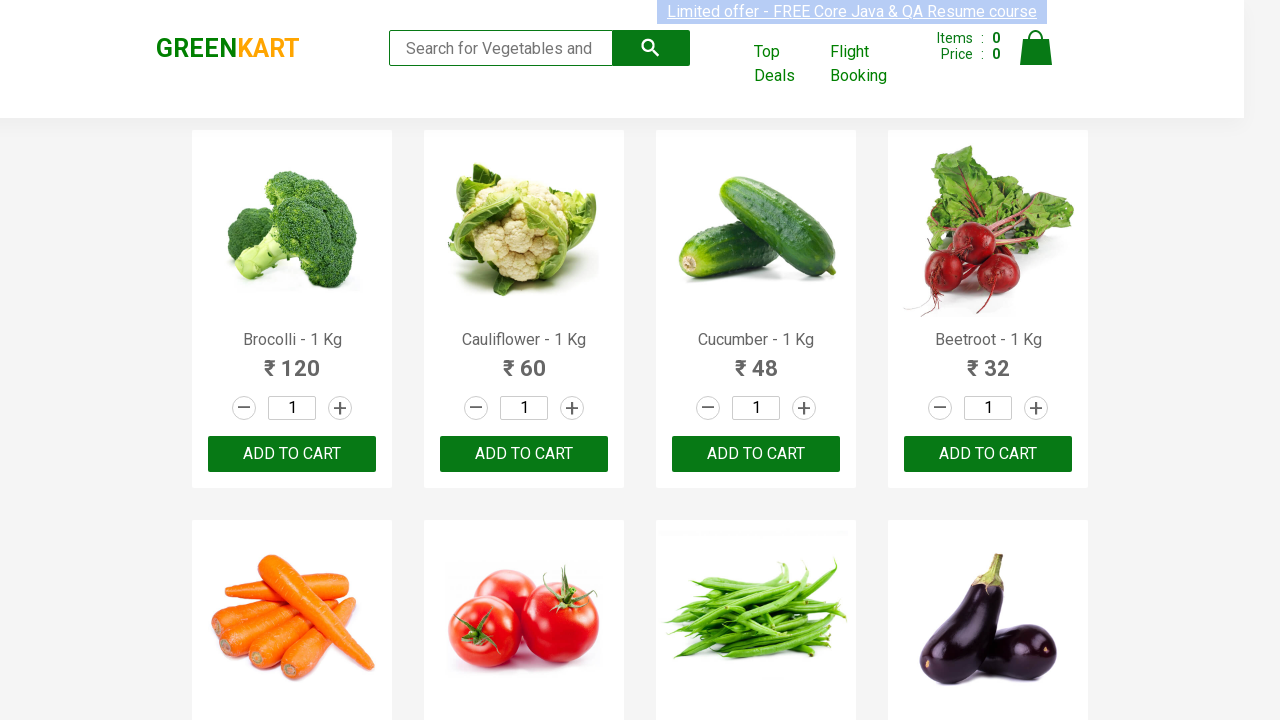

Filled search field with 'Brocolli' on .search-keyword
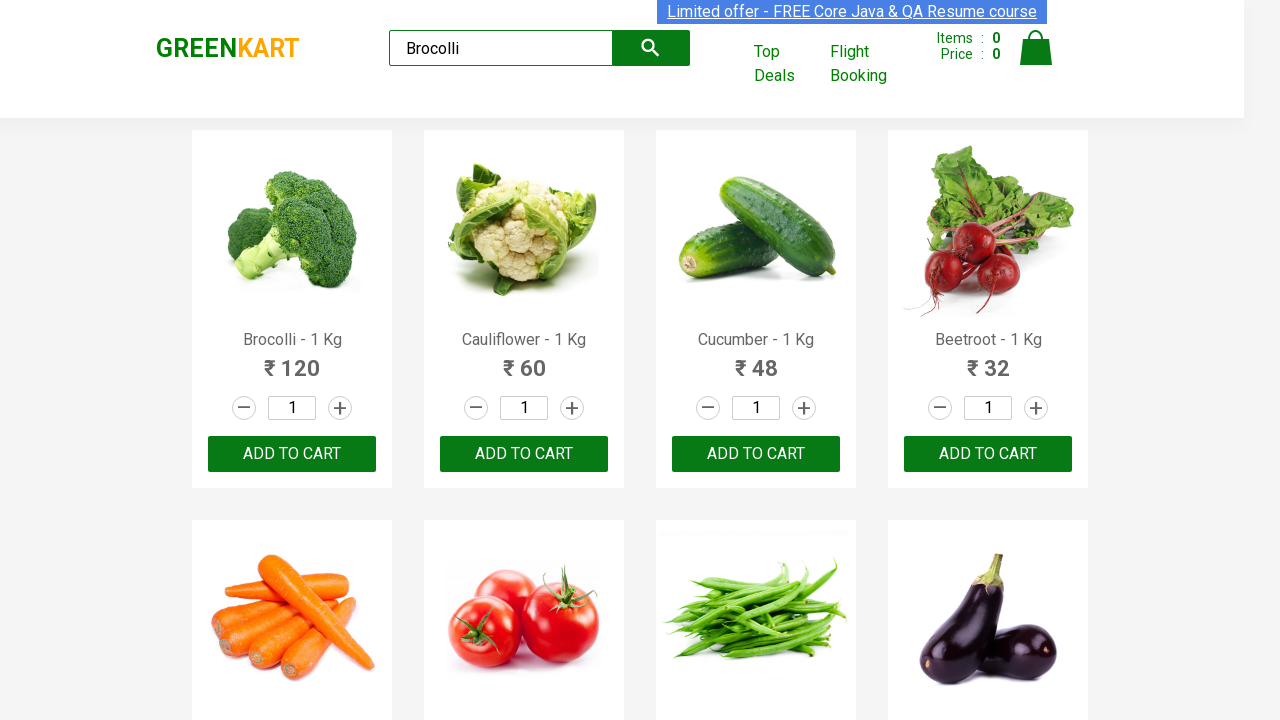

Waited for search results to load
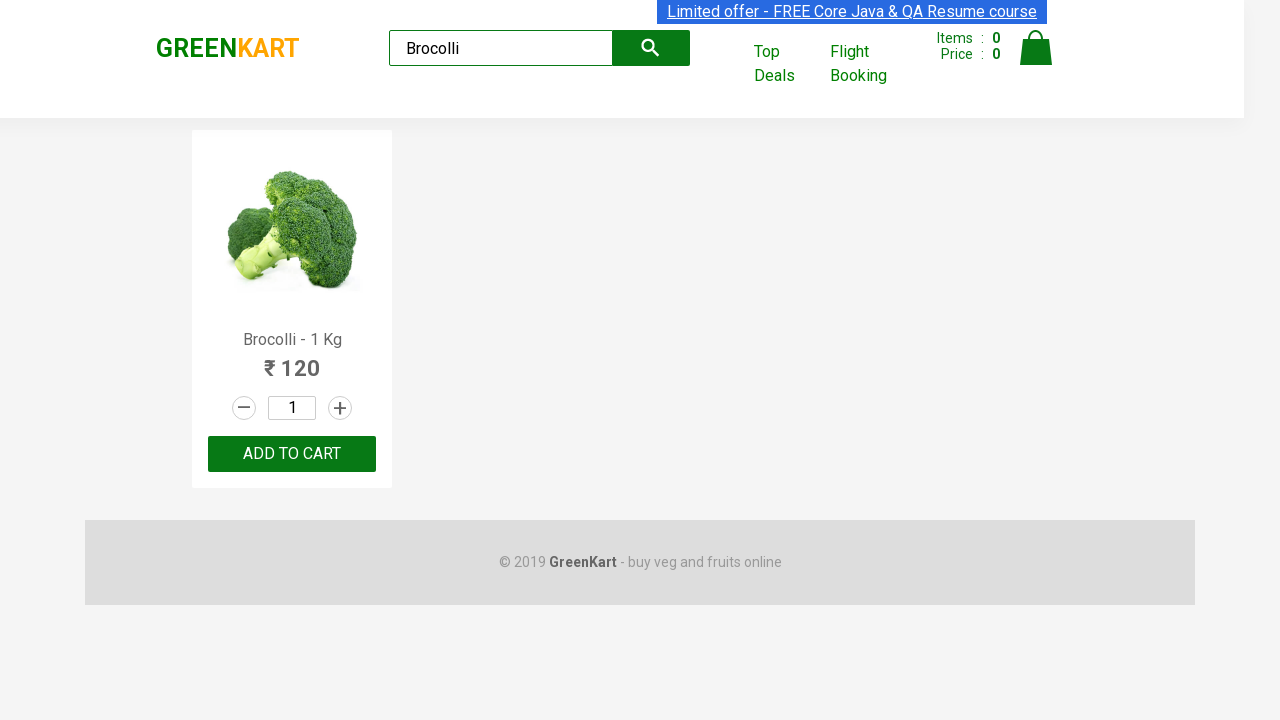

Clicked increment button to increase quantity (click 1 of 2) at (340, 408) on .increment
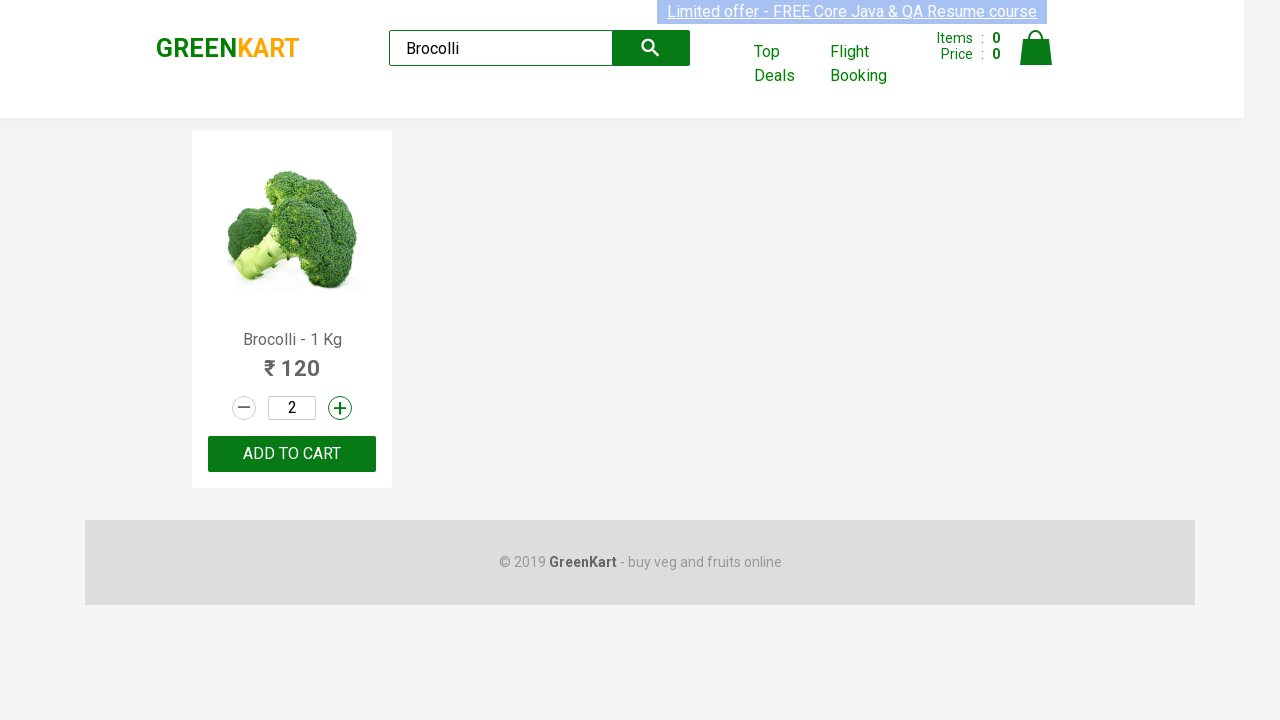

Clicked increment button to increase quantity (click 2 of 2) at (340, 408) on .increment
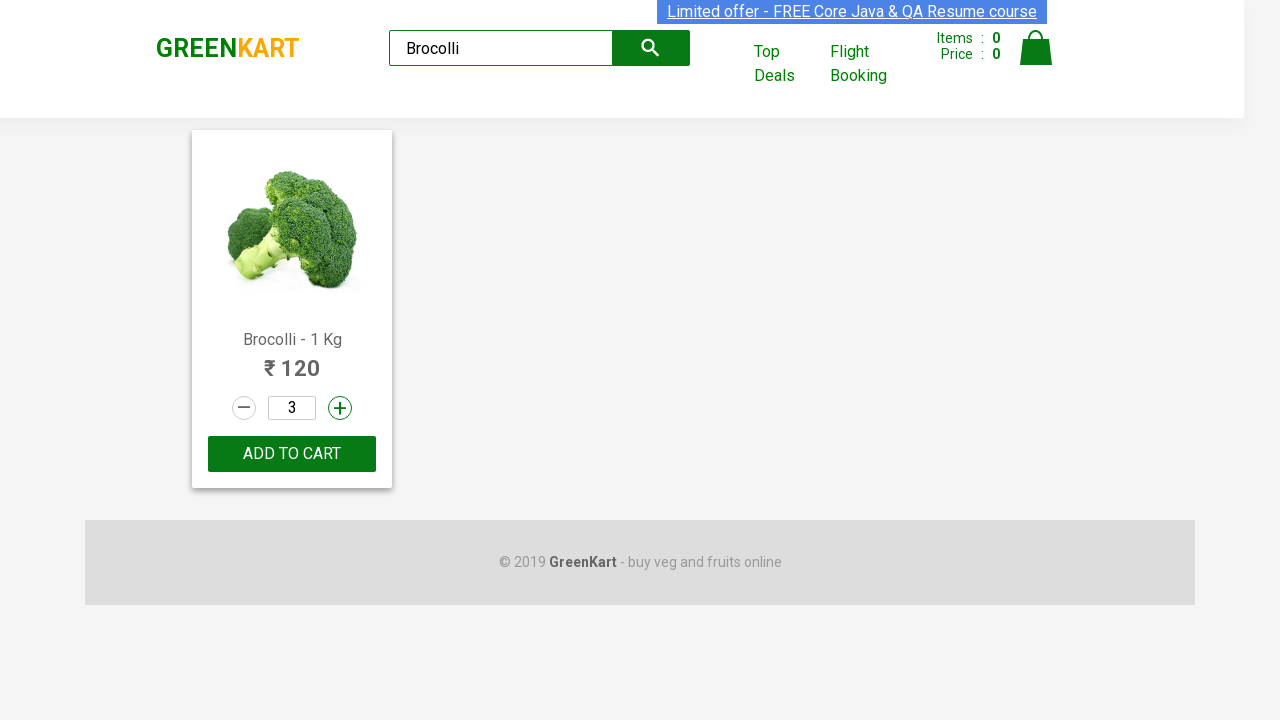

Cleared search field on .search-keyword
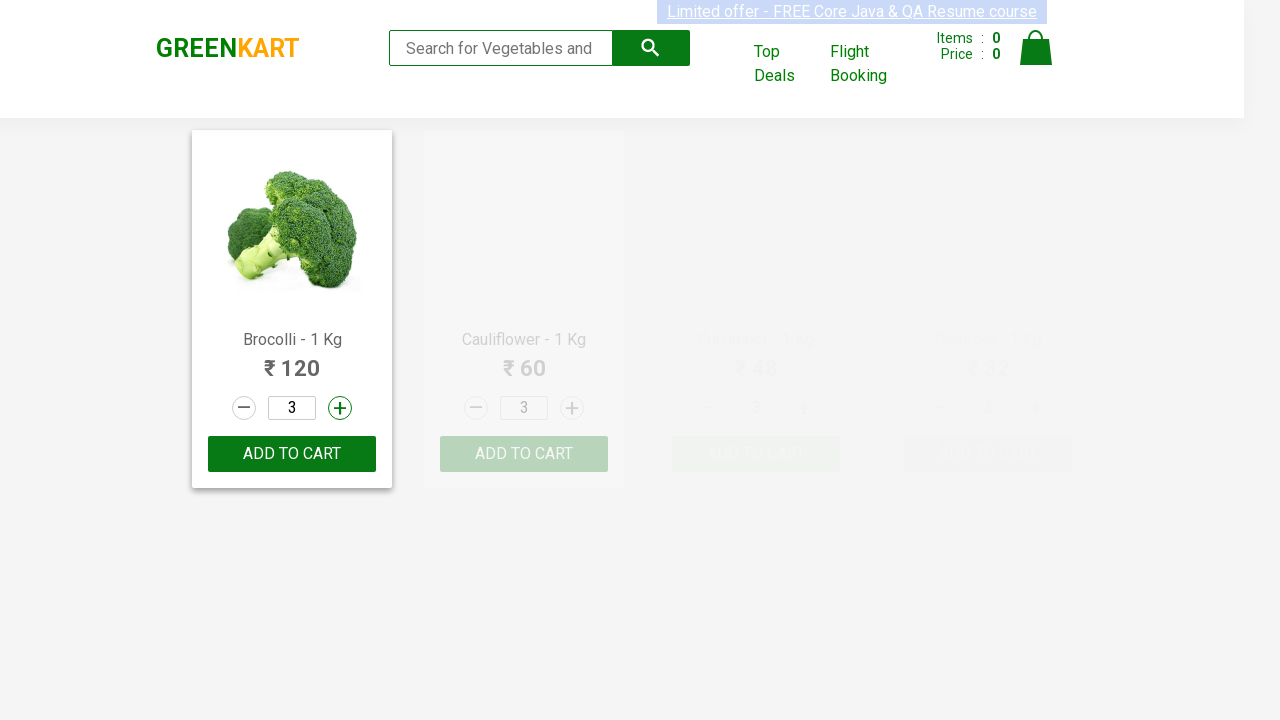

Clicked 'ADD TO CART' button for Brocolli at (292, 454) on xpath=//button[text()='ADD TO CART']
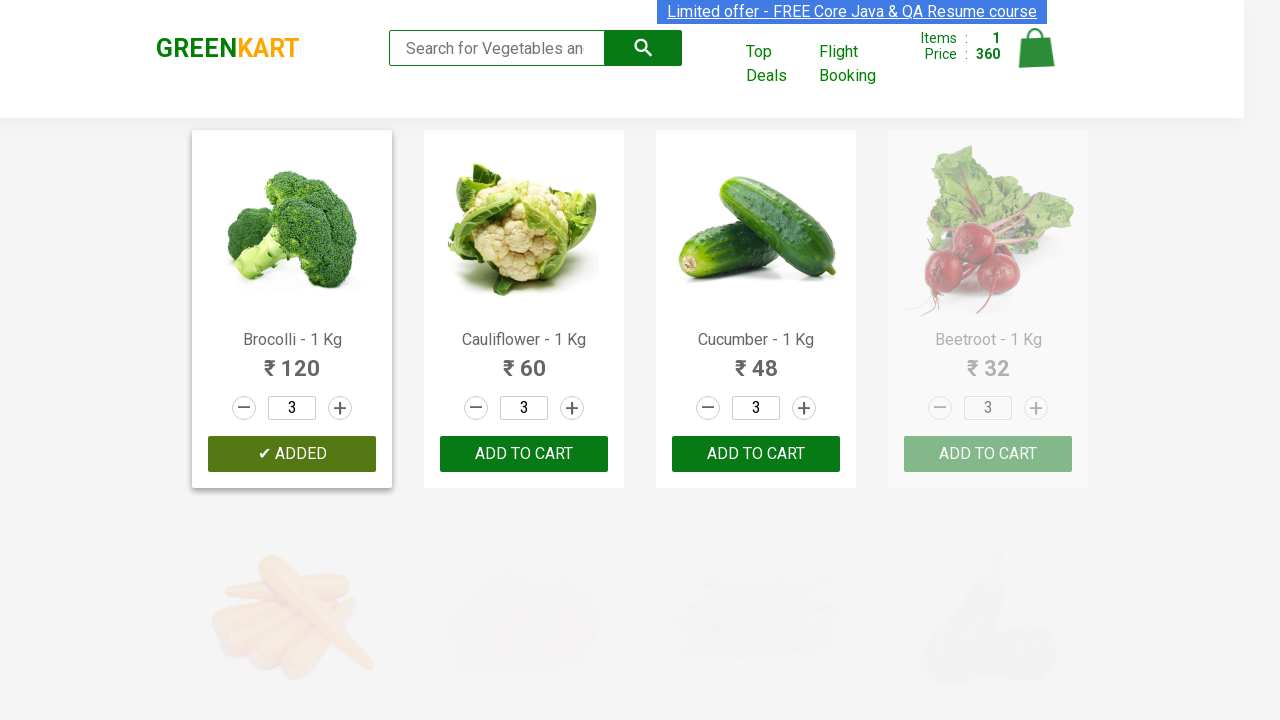

Waited for cart to update
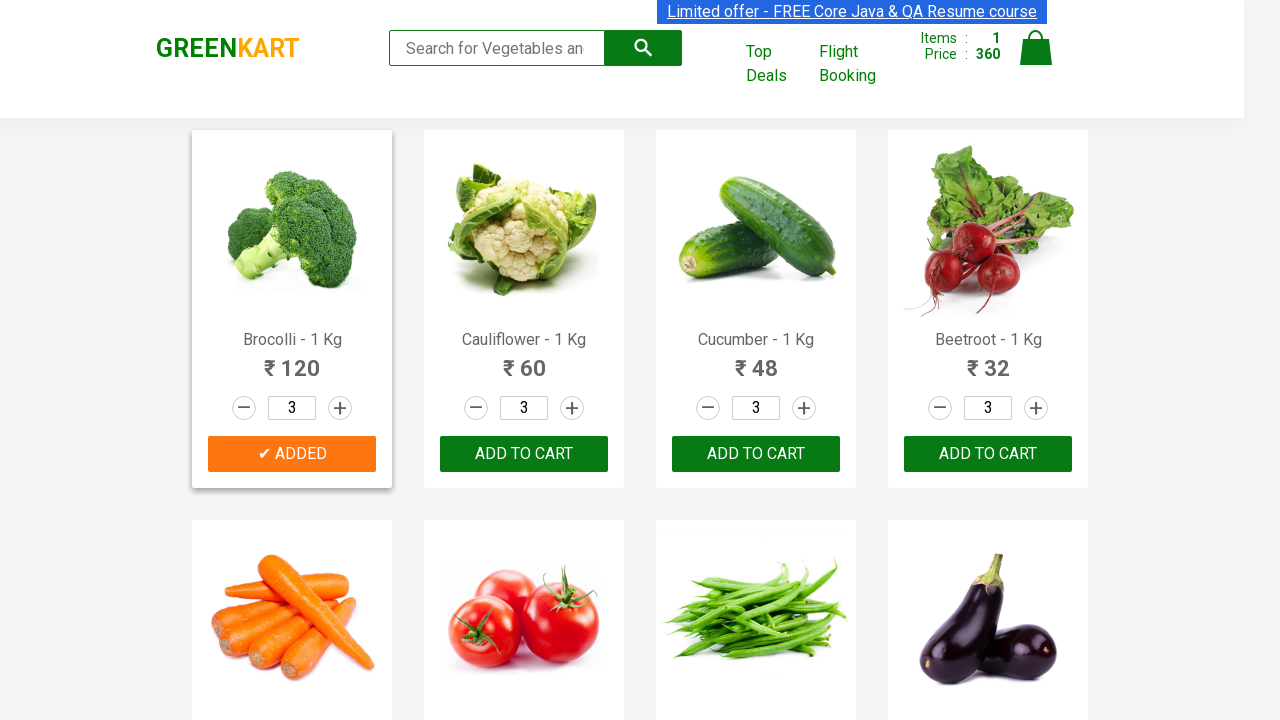

Filled search field with 'Cucumber' on .search-keyword
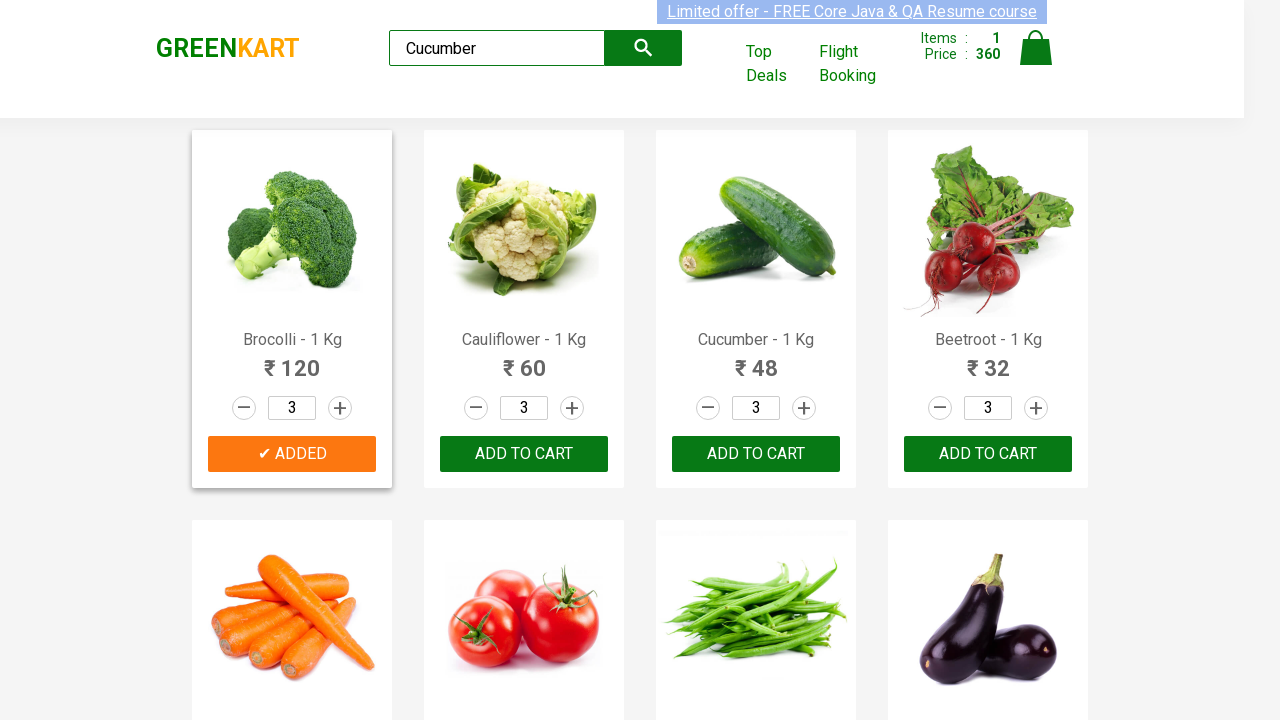

Waited for search results to load
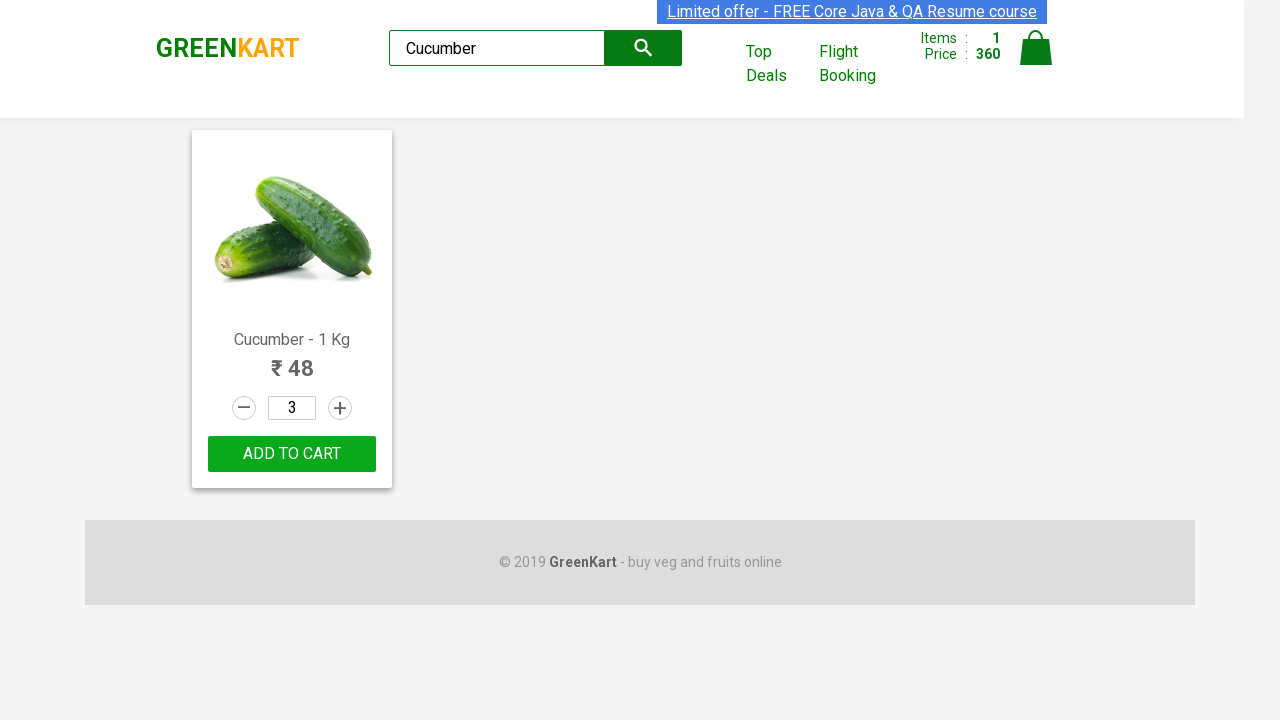

Clicked increment button to increase quantity (click 1 of 1) at (340, 408) on .increment
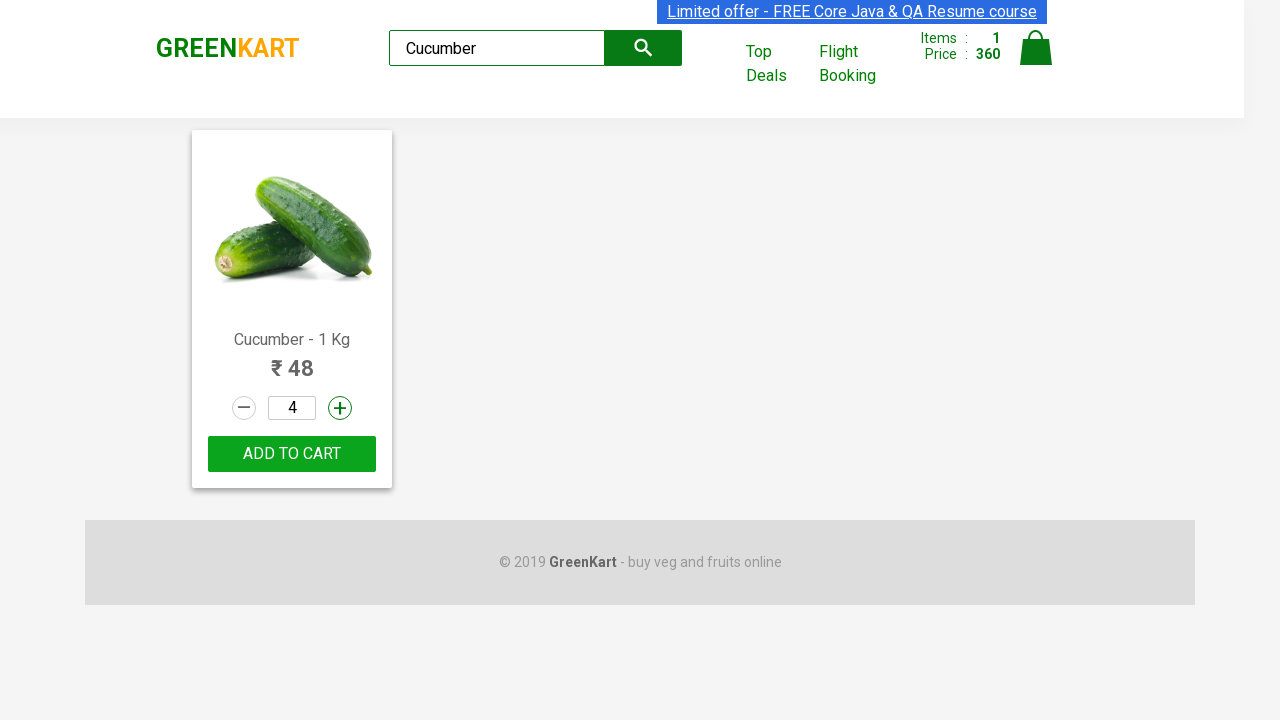

Cleared search field on .search-keyword
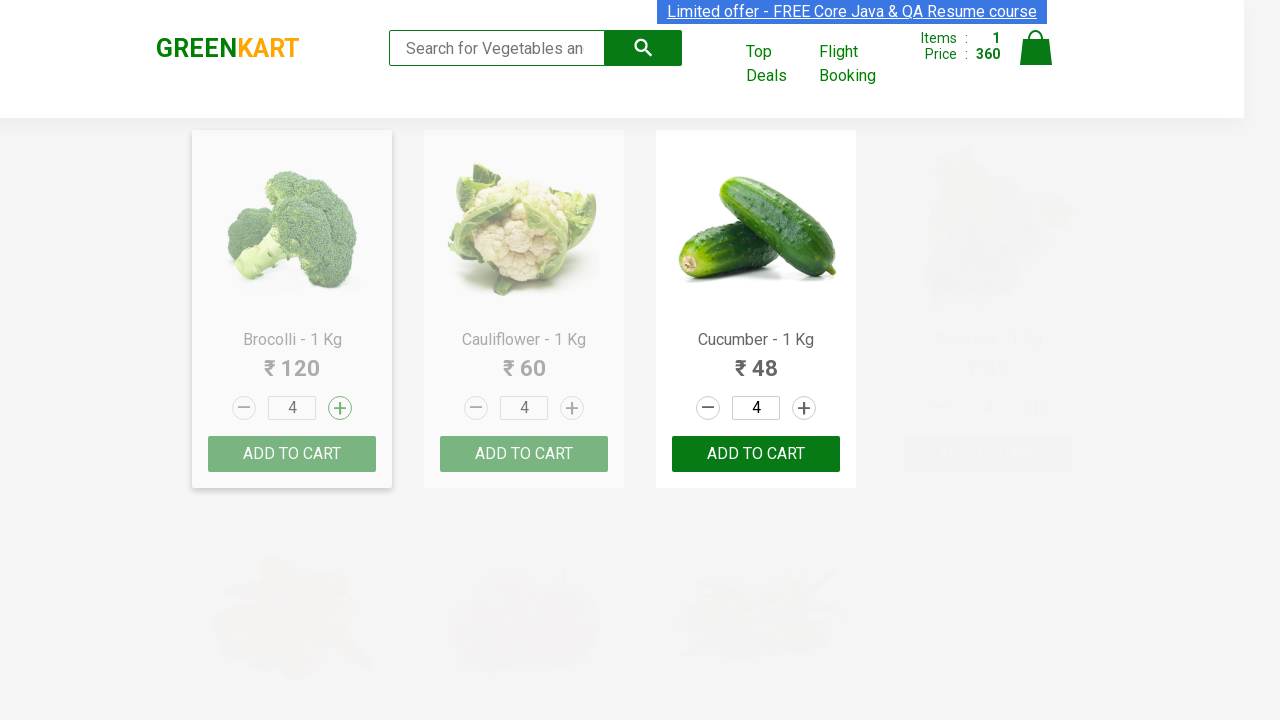

Clicked 'ADD TO CART' button for Cucumber at (292, 454) on xpath=//button[text()='ADD TO CART']
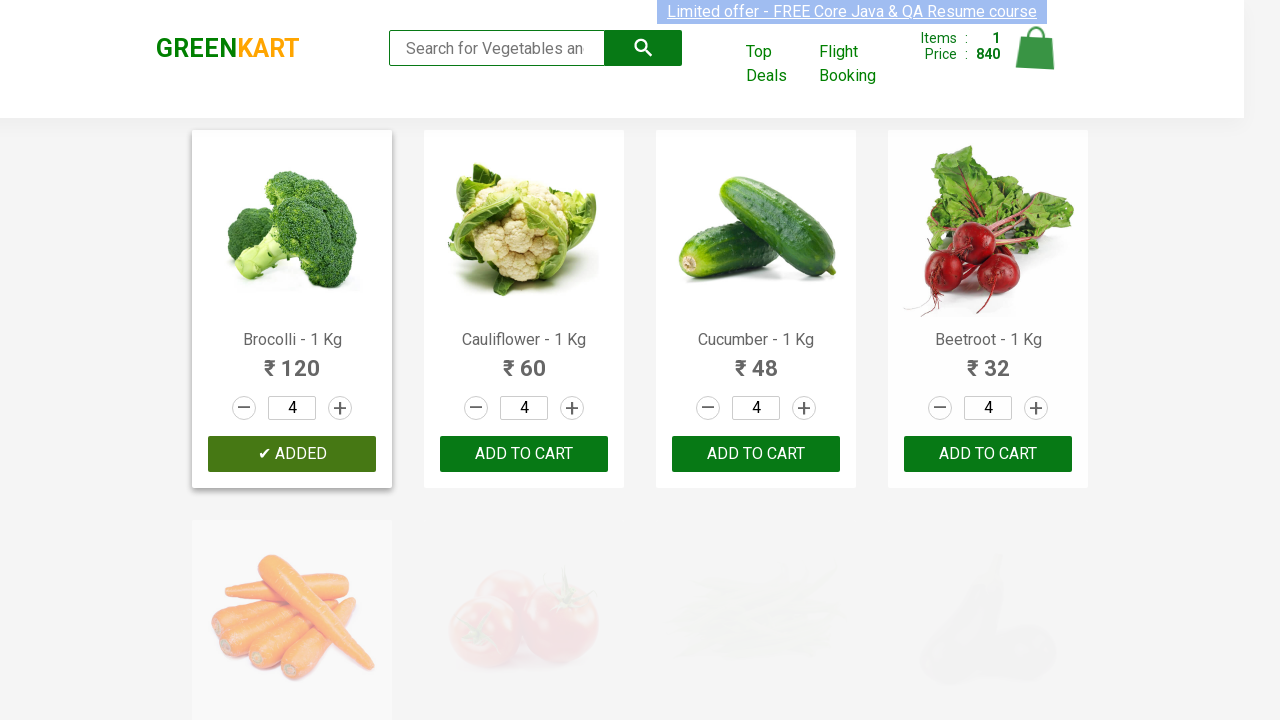

Waited for cart to update
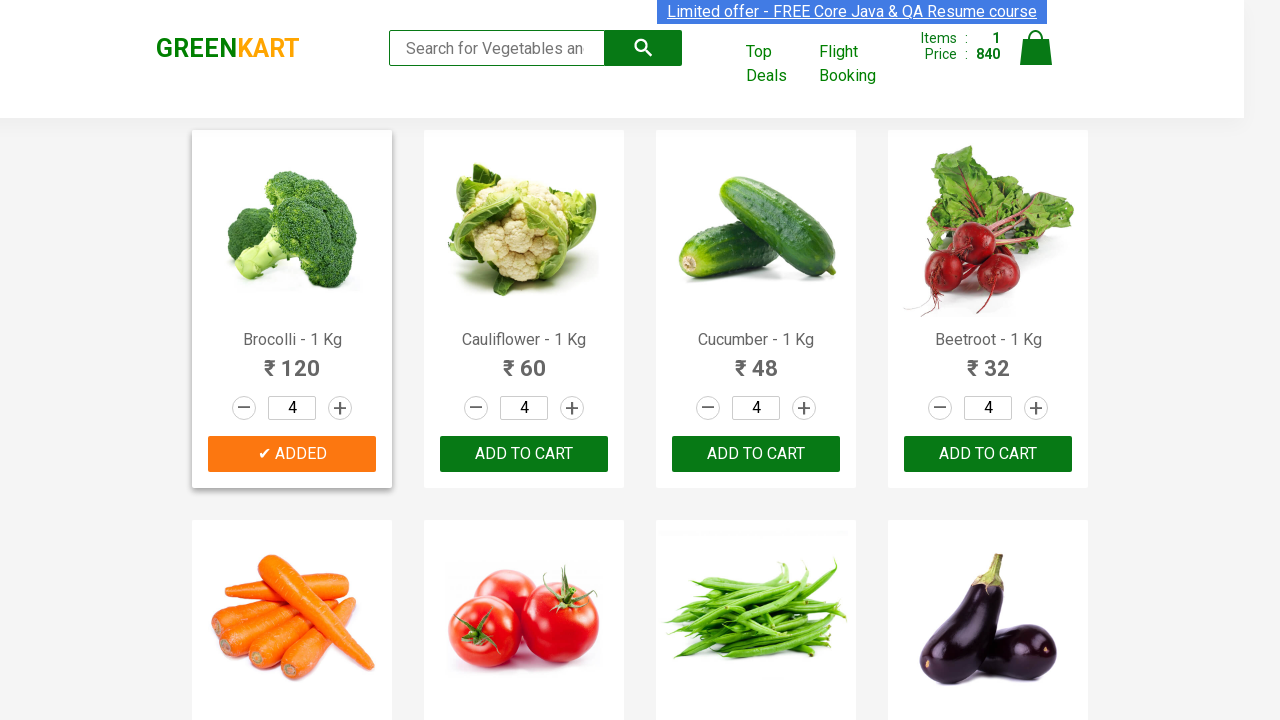

Clicked cart icon to view cart at (1036, 59) on .cart-icon
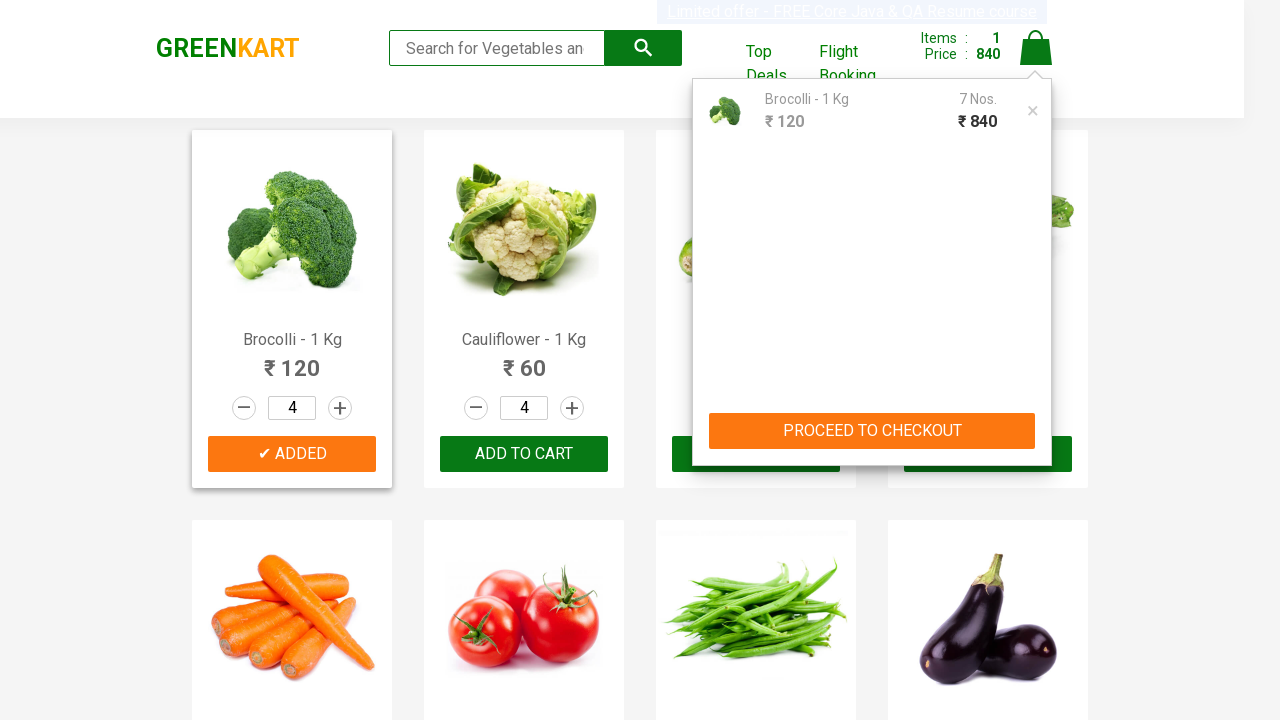

Cart preview became visible
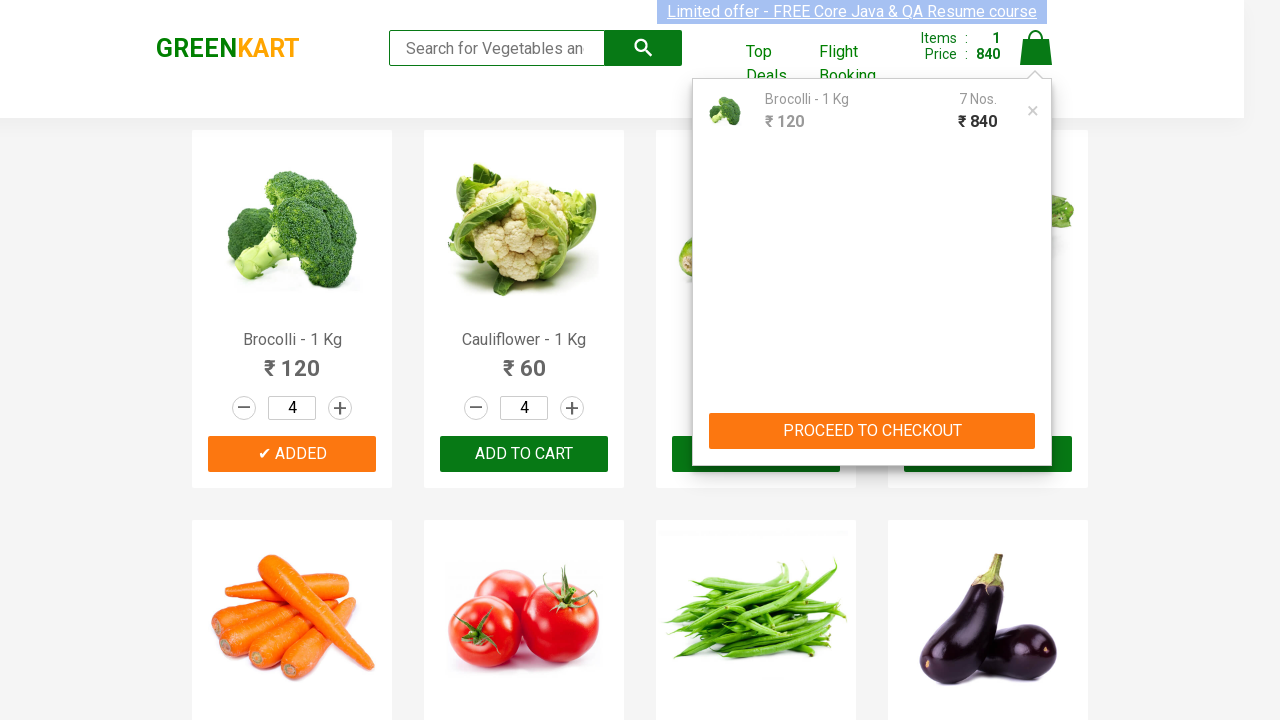

Verified cart items are present in cart
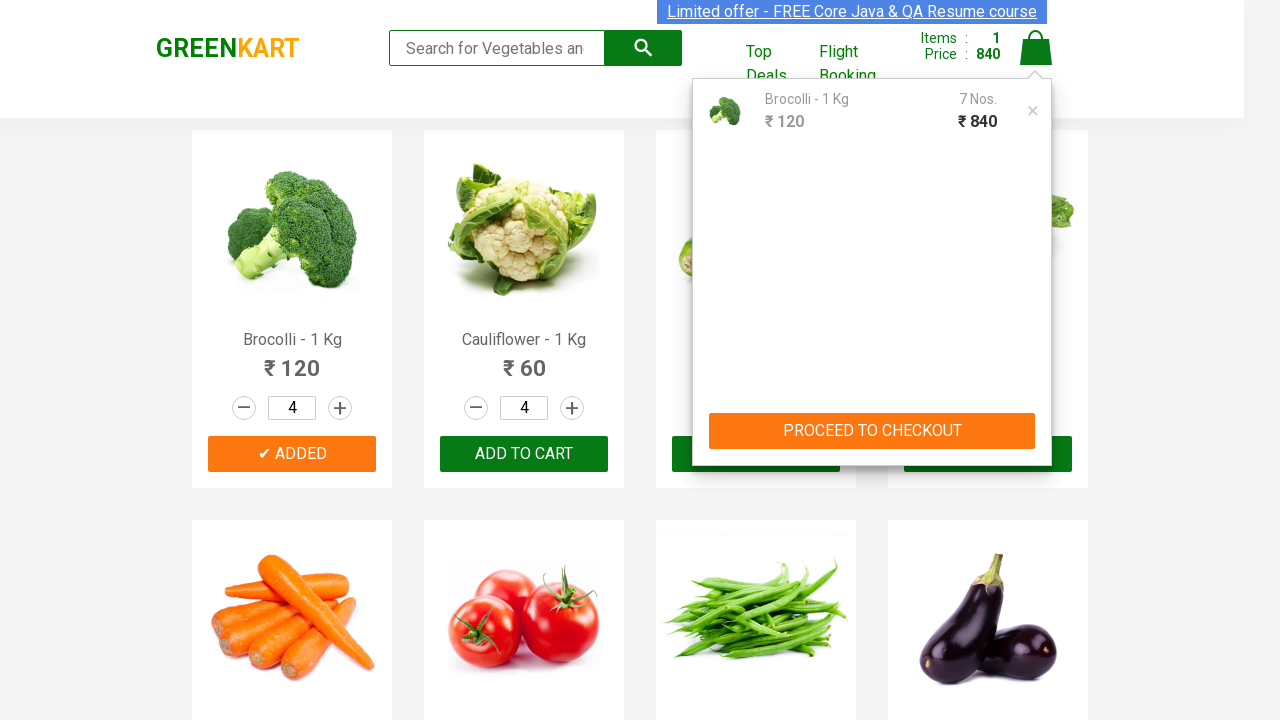

Clicked 'PROCEED TO CHECKOUT' button at (872, 431) on xpath=//button[text()='PROCEED TO CHECKOUT']
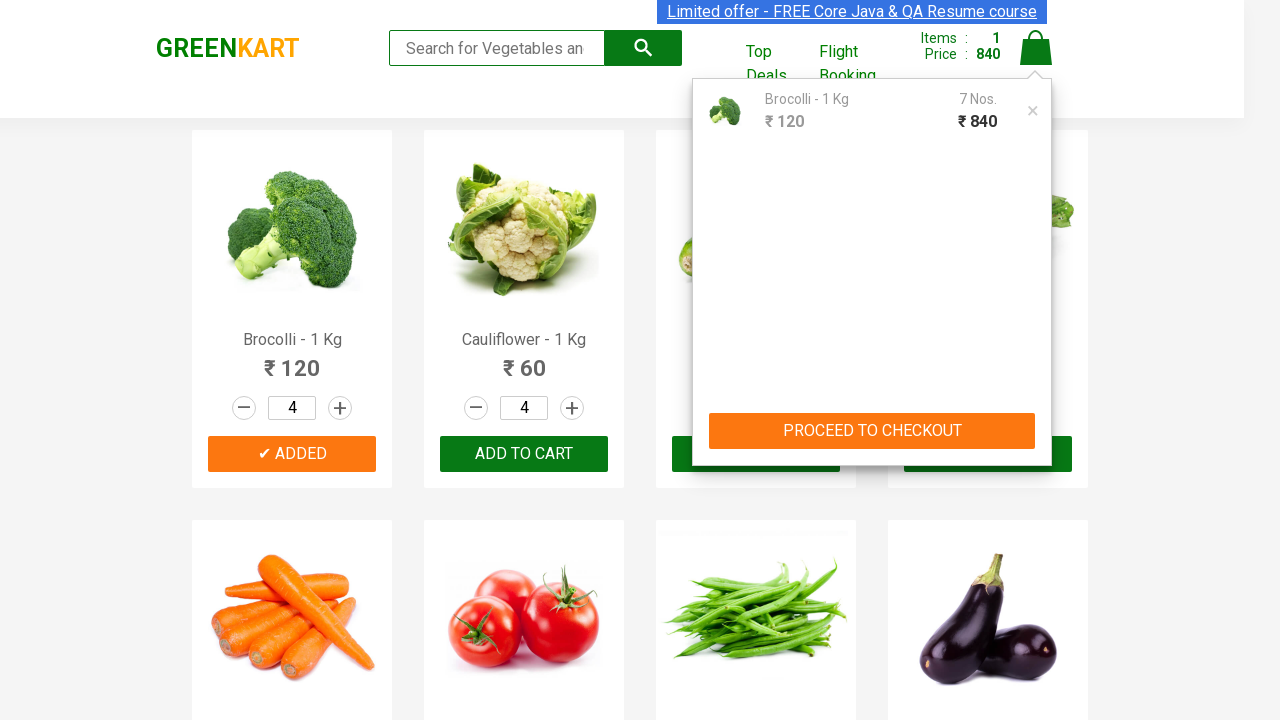

Checkout page loaded successfully - 'Place Order' button is visible
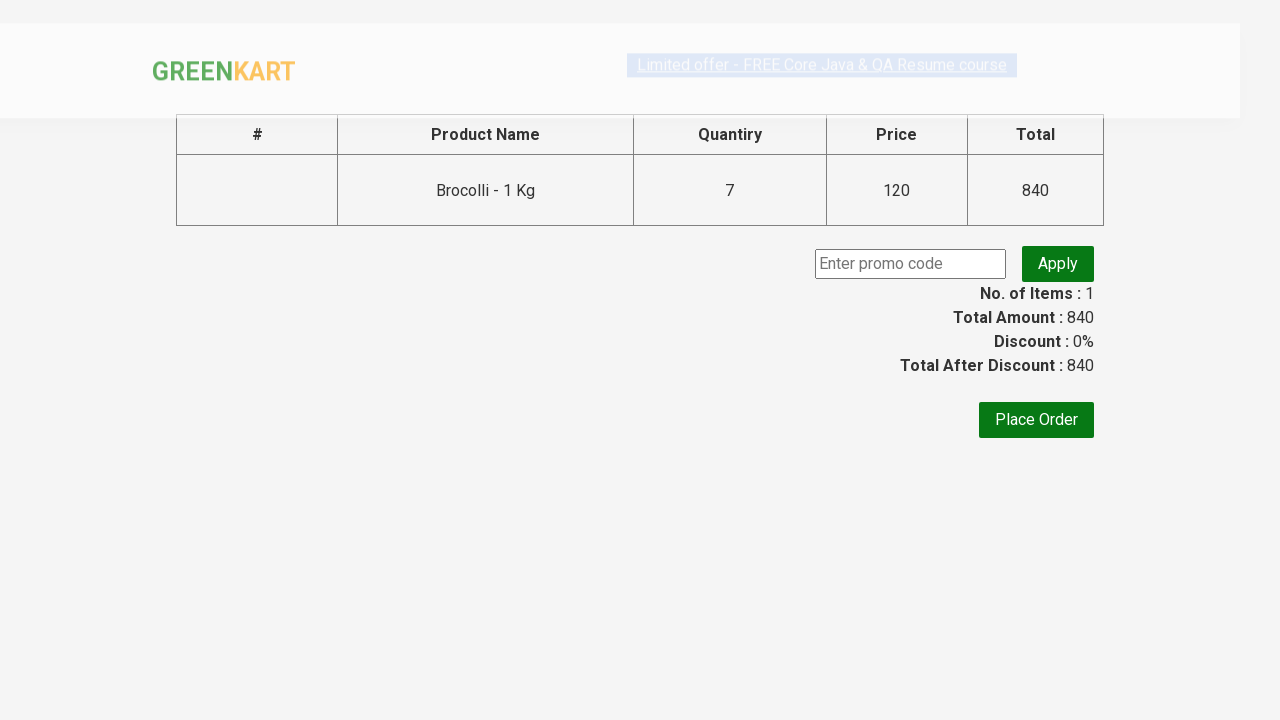

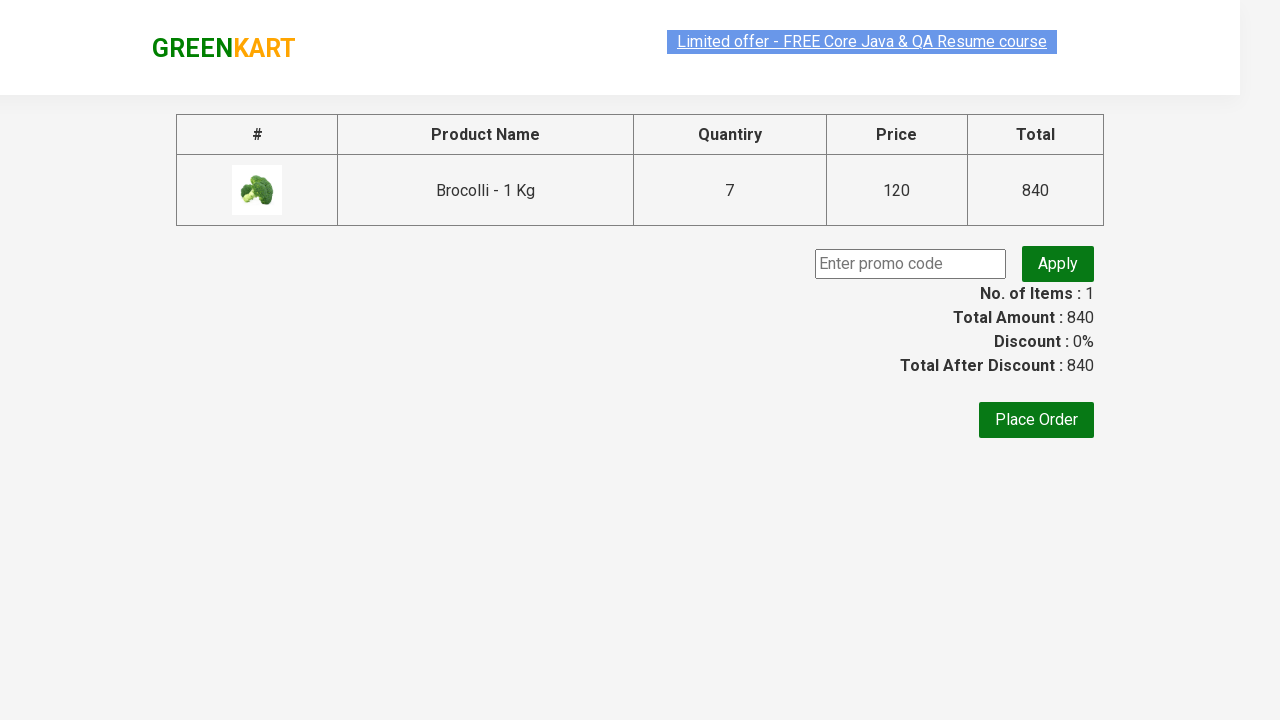